Tests jQuery UI drag and drop functionality by dragging an element to a drop zone and verifying the text changes to "Dropped!"

Starting URL: https://jqueryui.com/droppable/

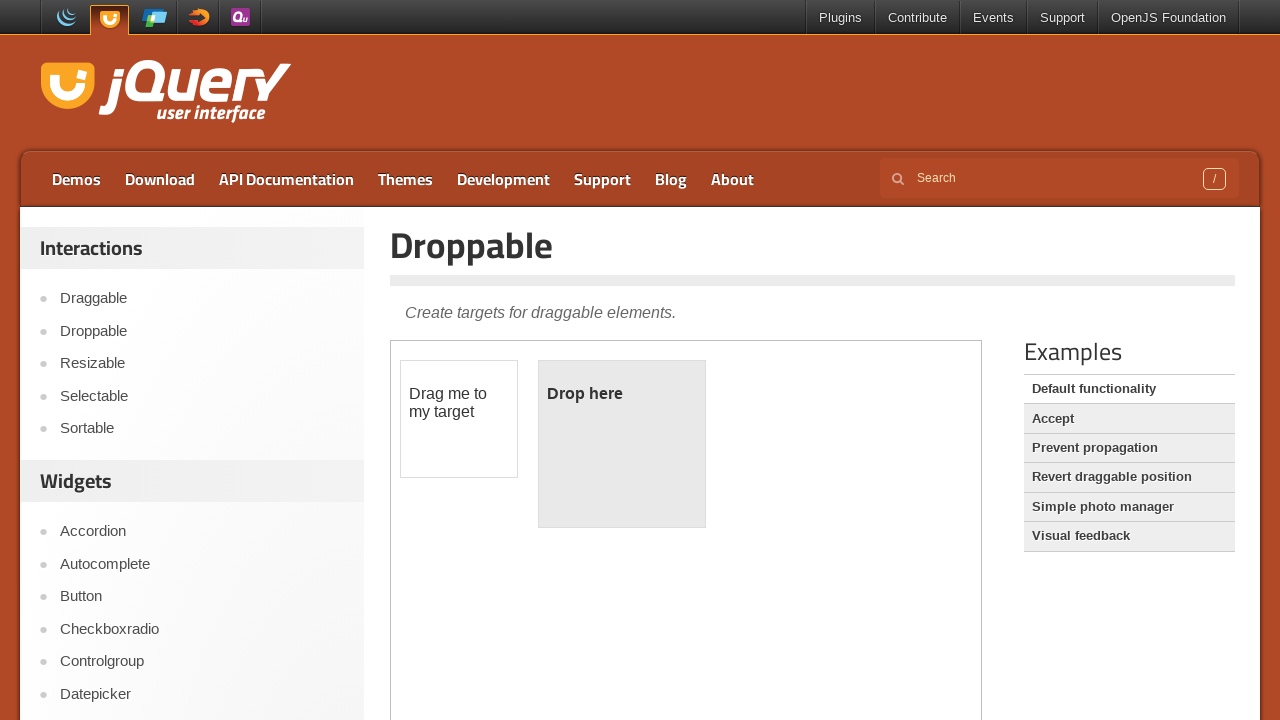

Located and switched to iframe containing drag and drop demo
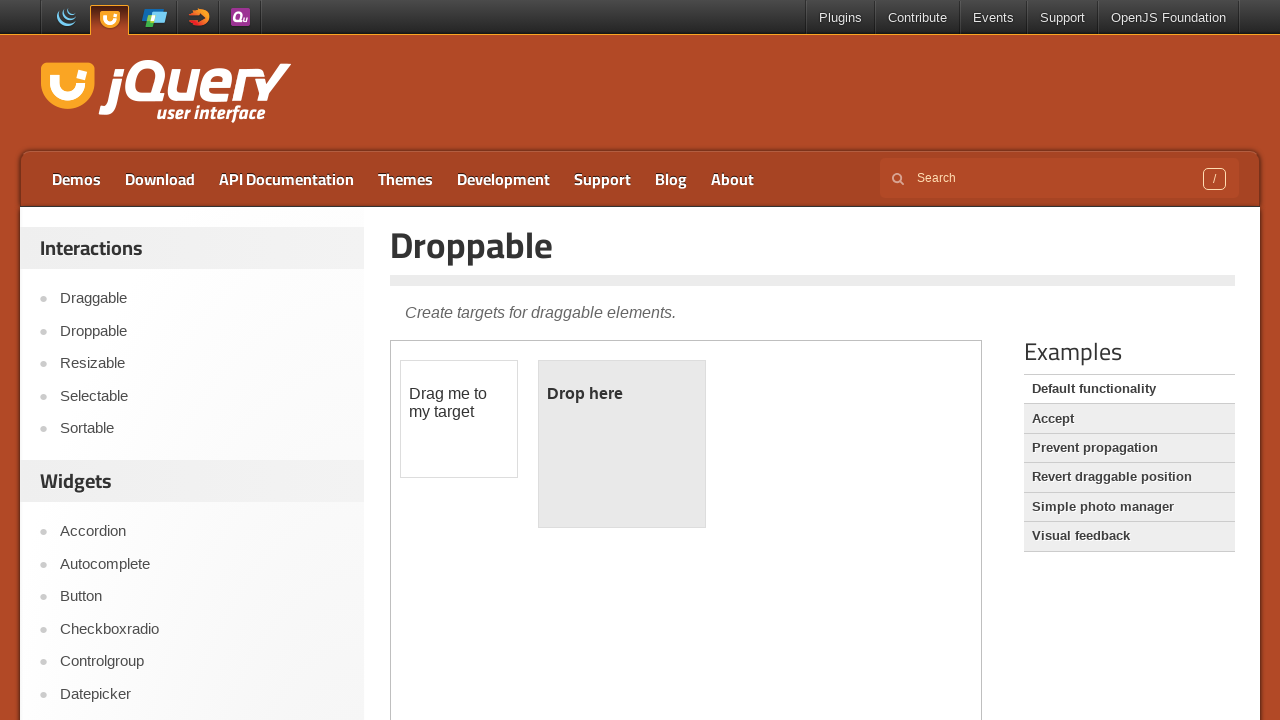

Located source element 'Drag me to my target'
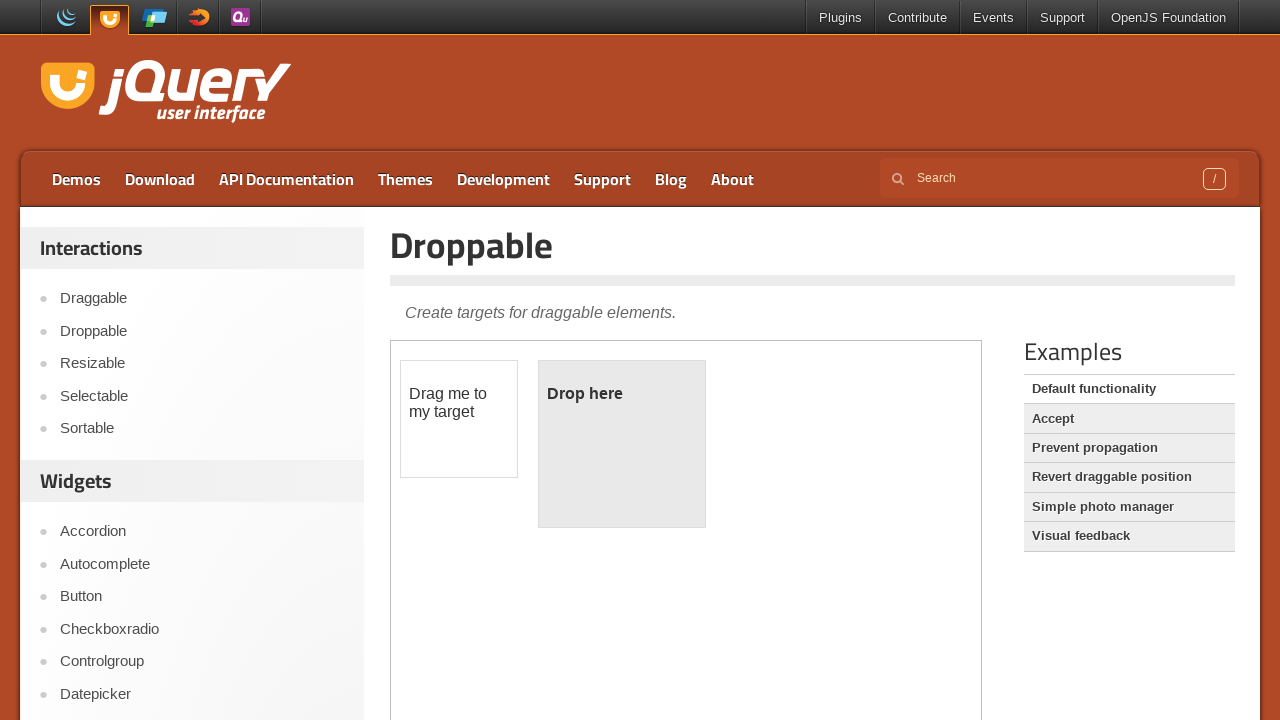

Located destination element 'Drop here'
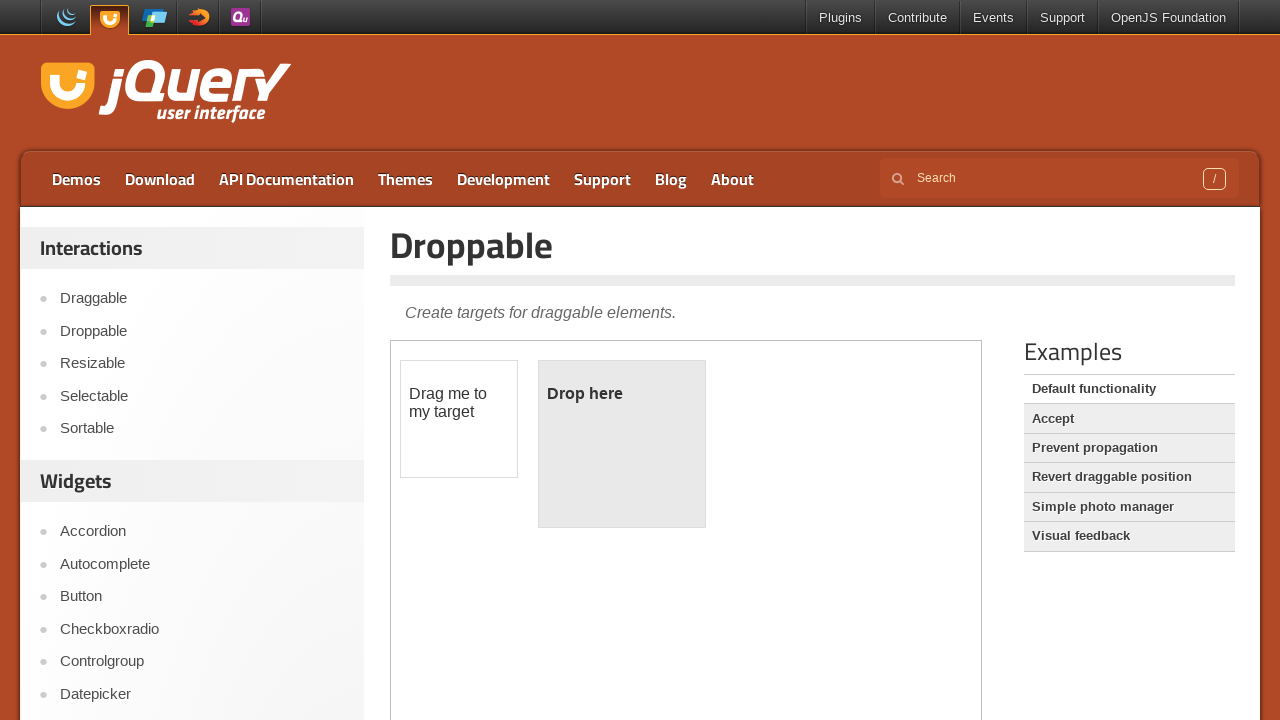

Retrieved initial color of destination element: rgb(51, 51, 51)
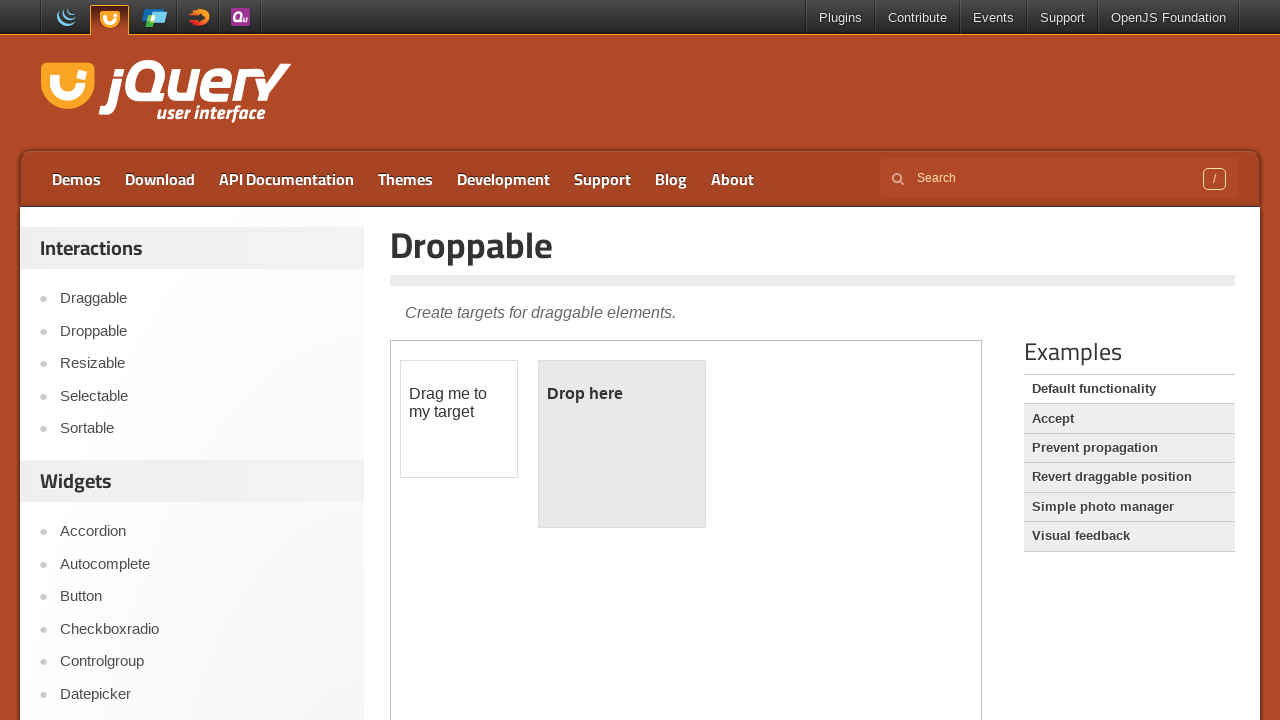

Dragged source element to destination element at (622, 394)
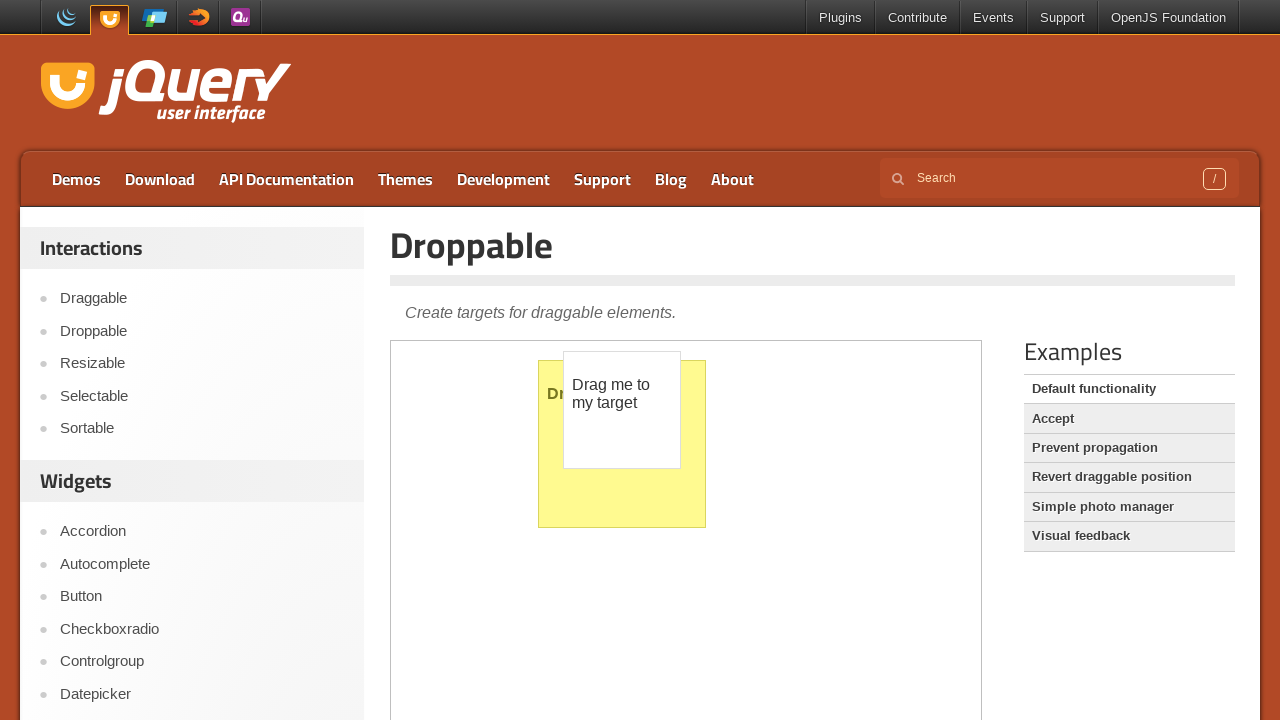

Located dropped element with text 'Dropped!'
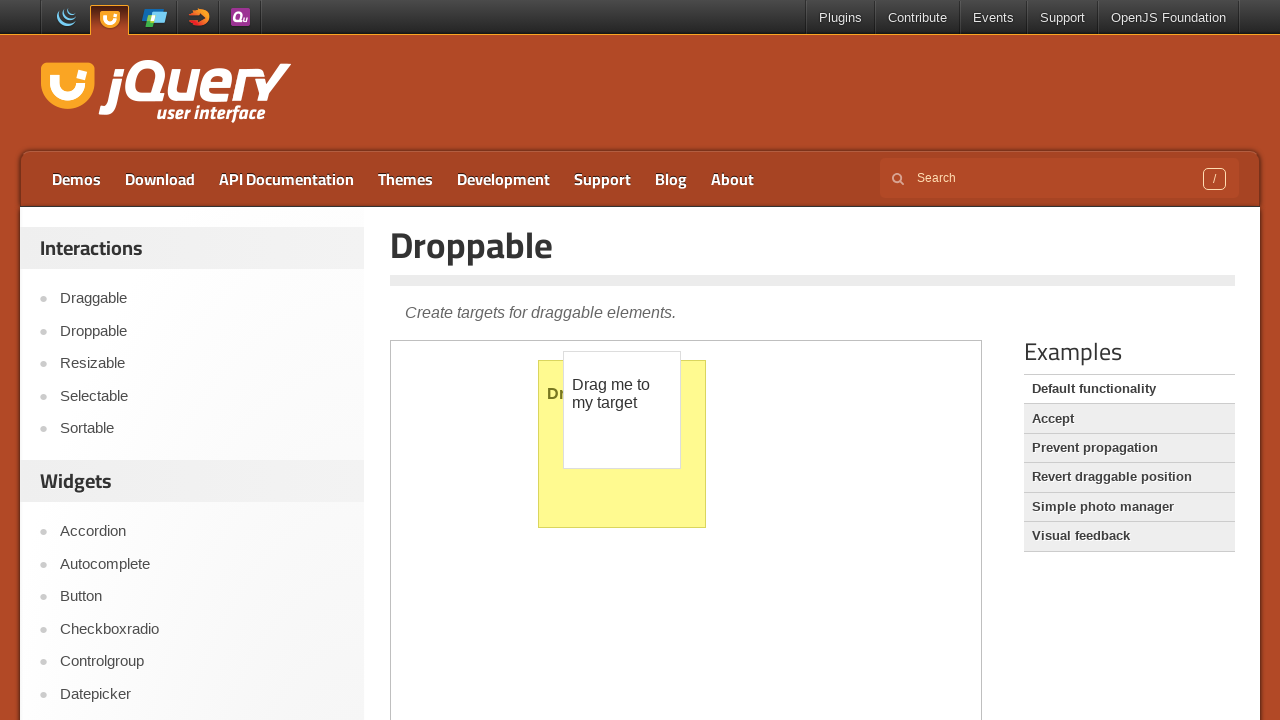

Waited for dropped element to be visible
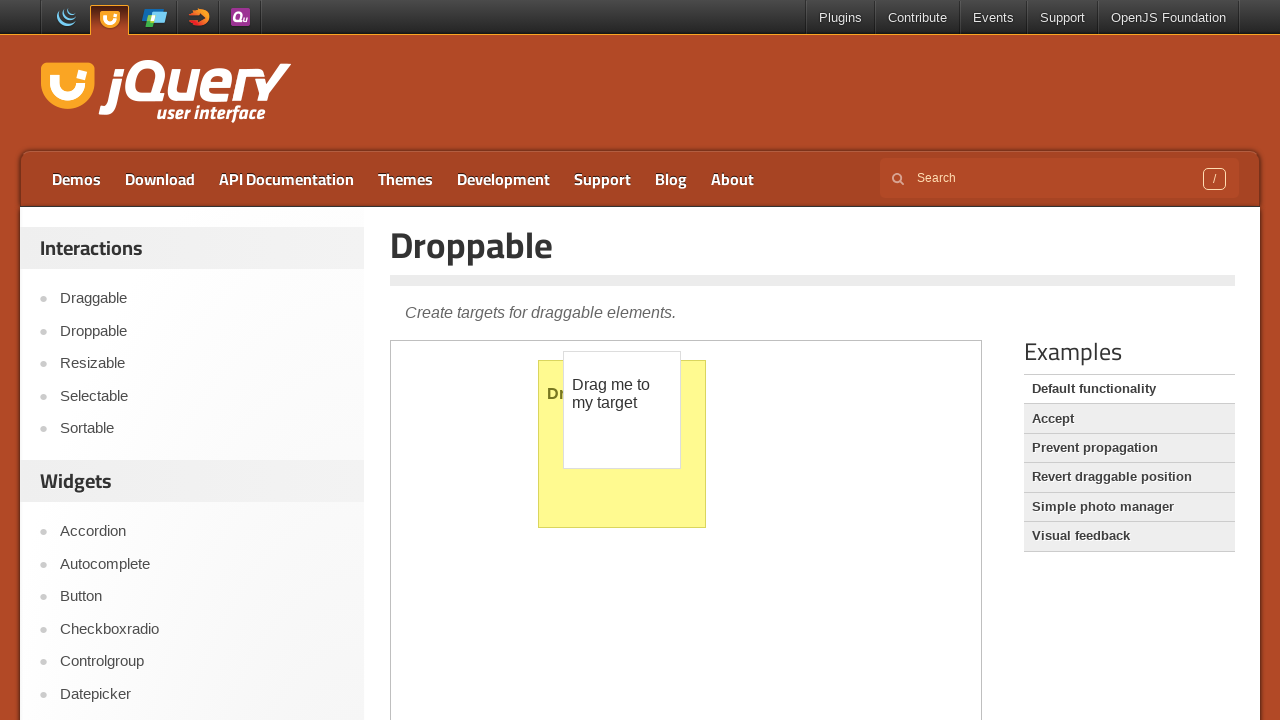

Retrieved color of dropped element after drag and drop: rgb(119, 118, 32)
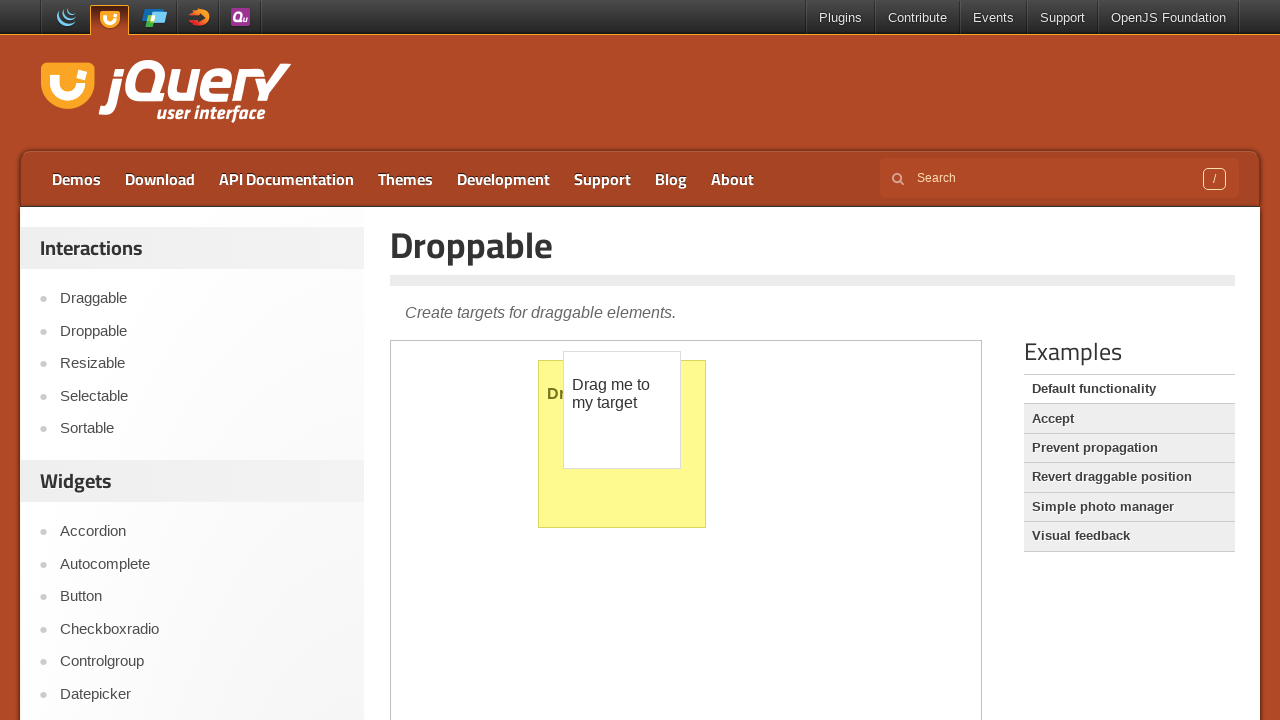

Retrieved text content of dropped element: Dropped!
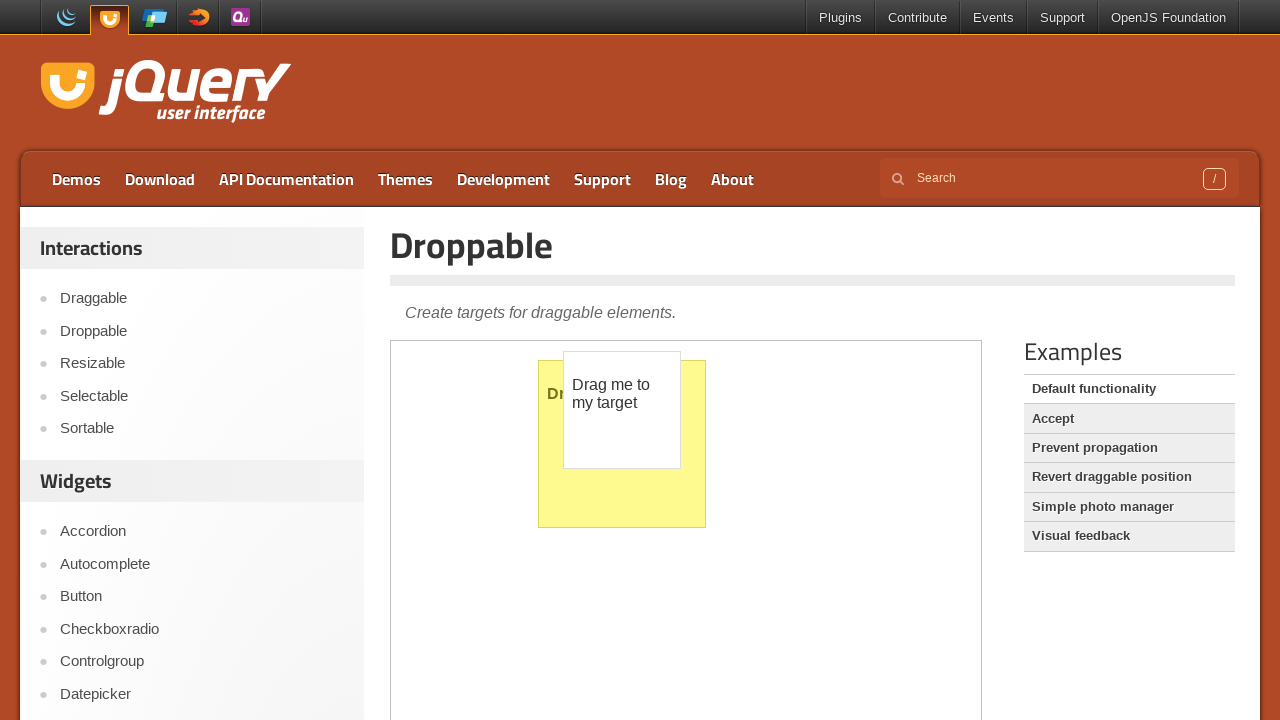

Text verification passed - element contains 'Dropped!'
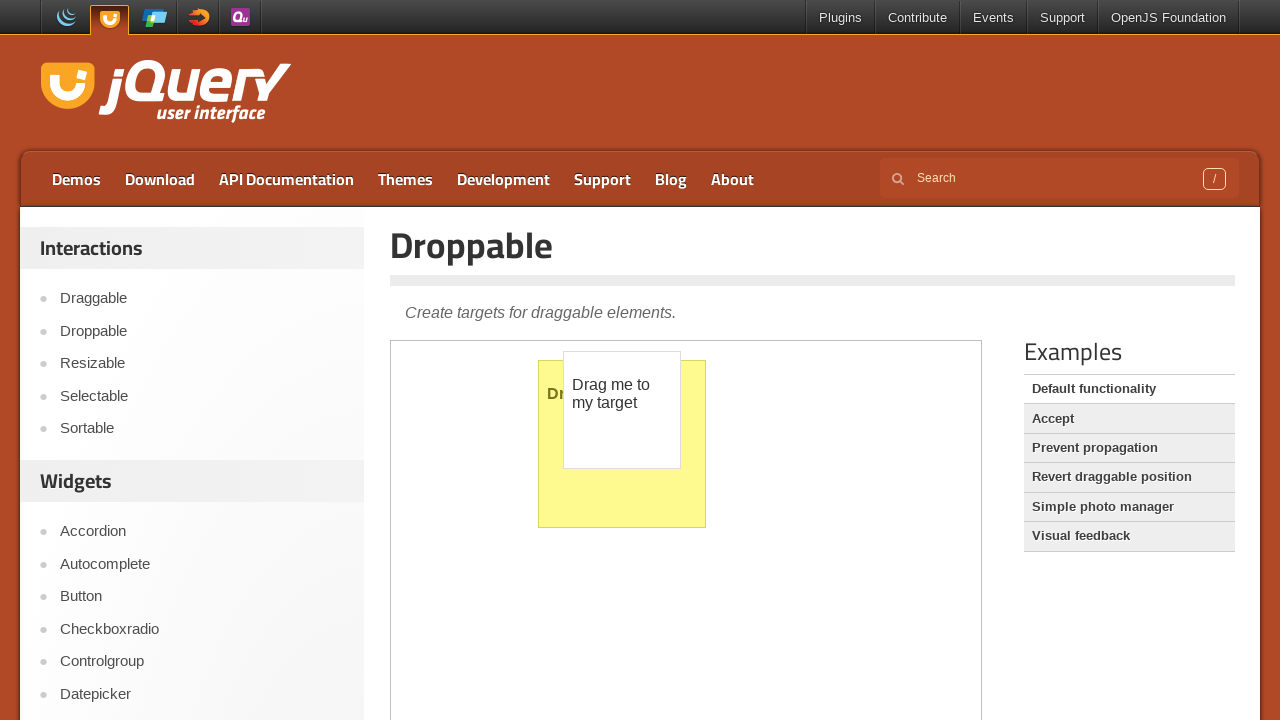

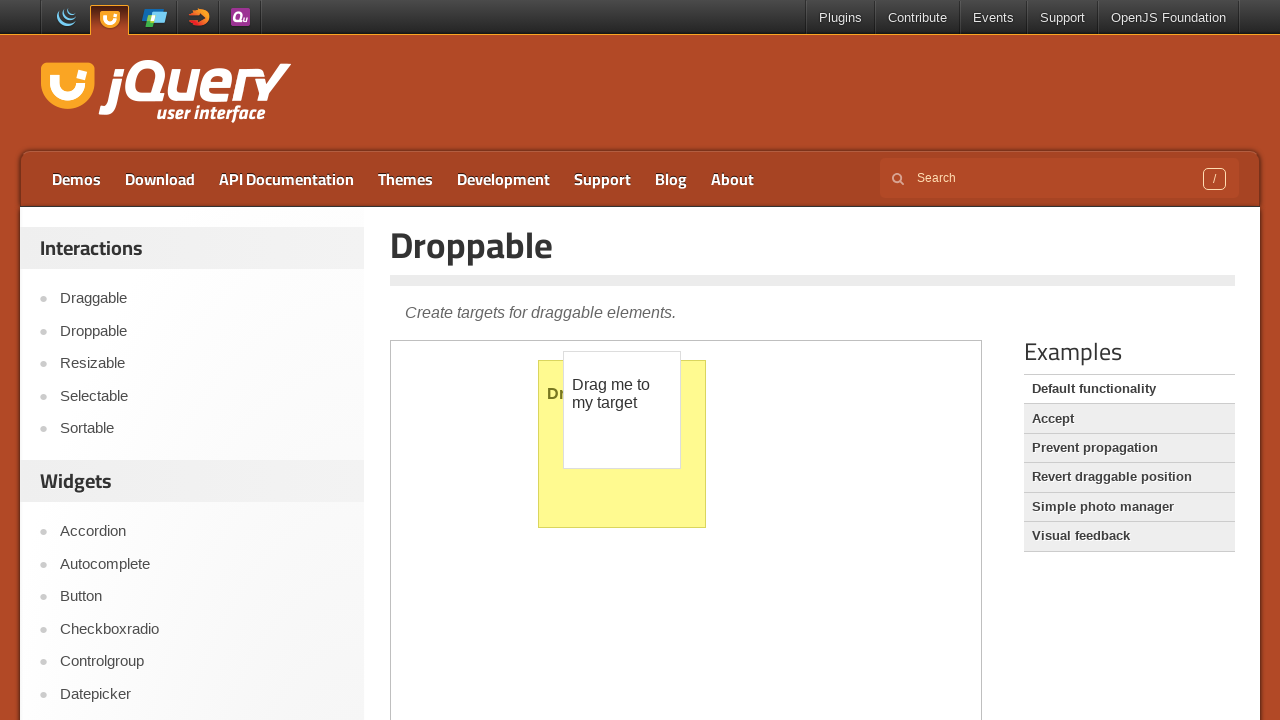